Tests the Python.org search functionality by entering a search query and verifying results are returned

Starting URL: http://www.python.org

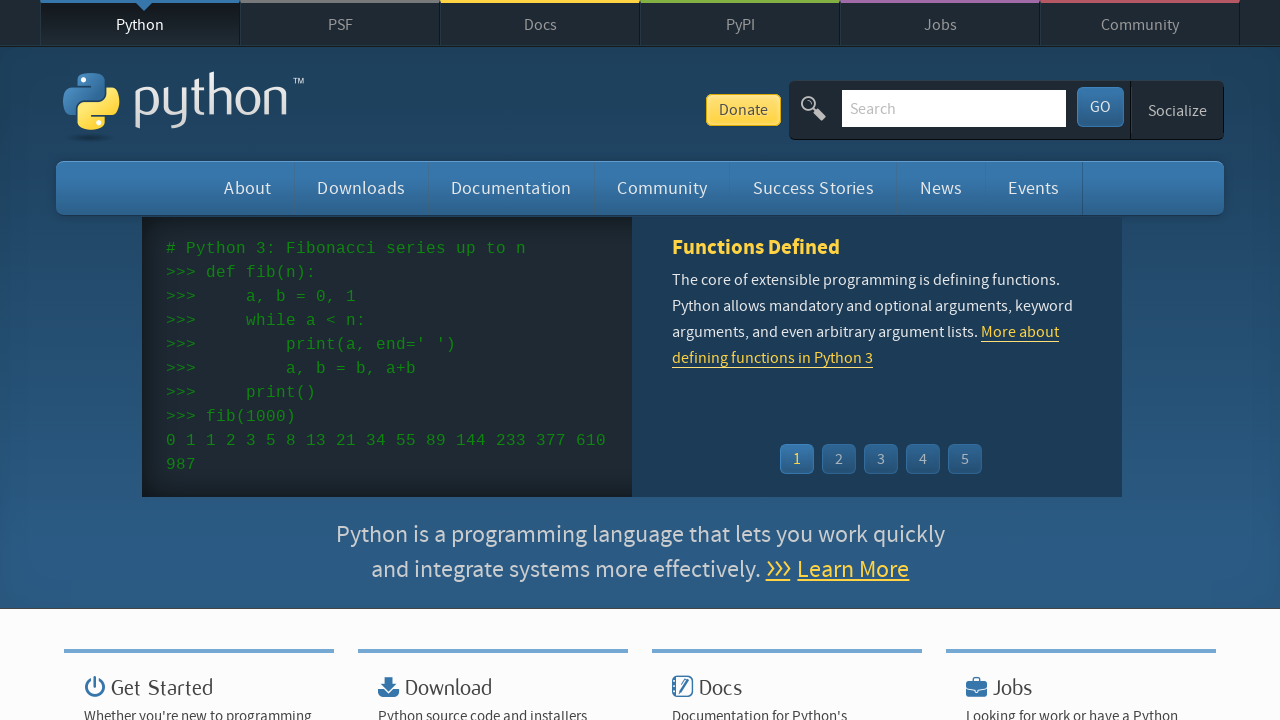

Verified page title contains 'Python'
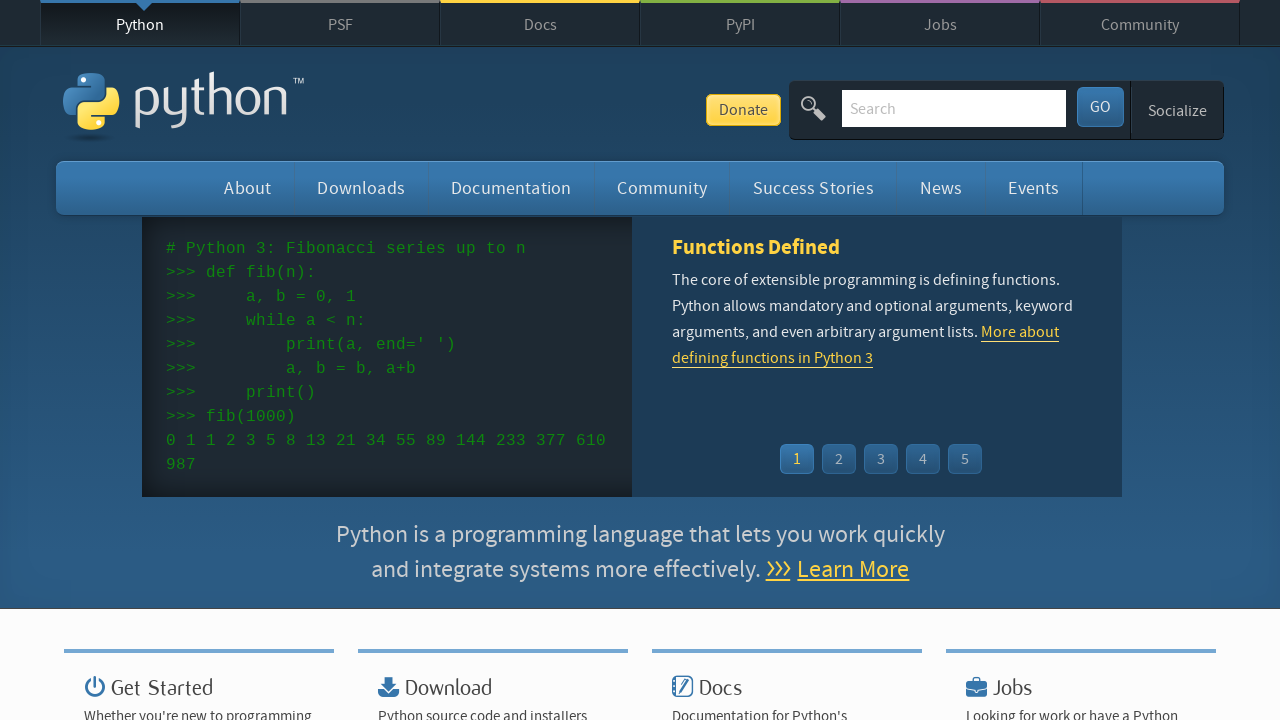

Filled search box with 'getting started with python' on input[name='q']
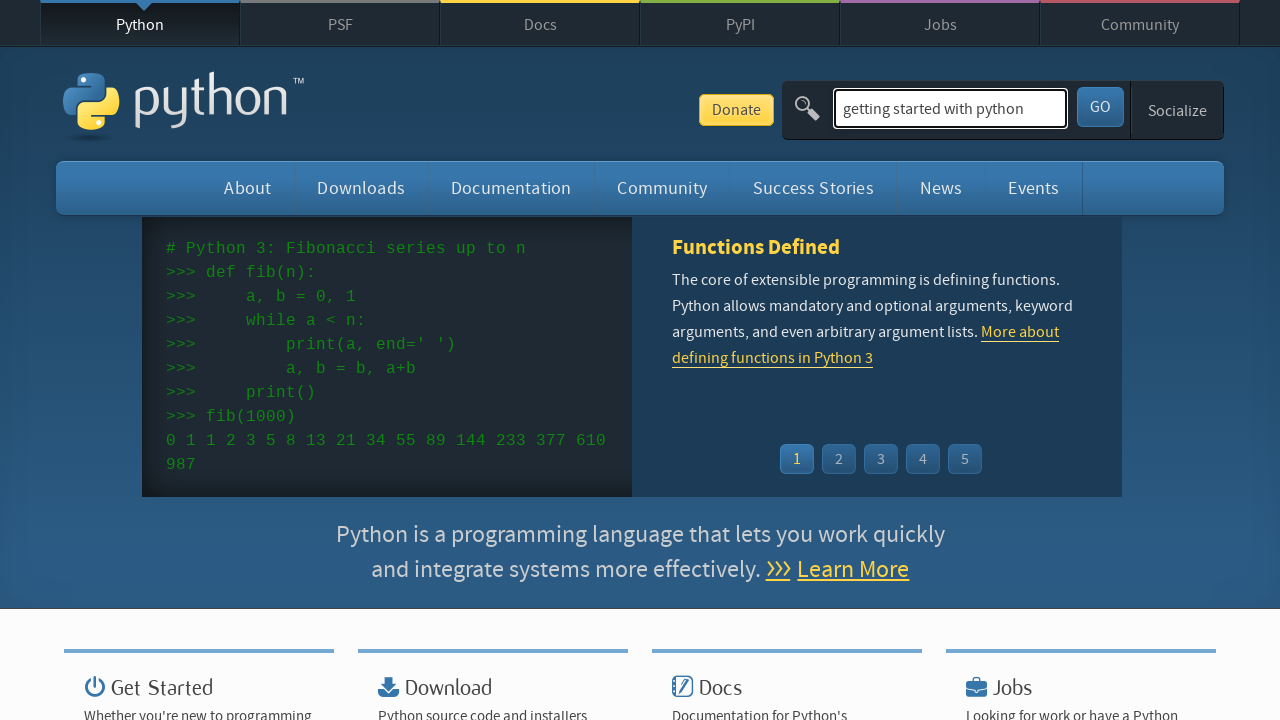

Pressed Enter to submit search query on input[name='q']
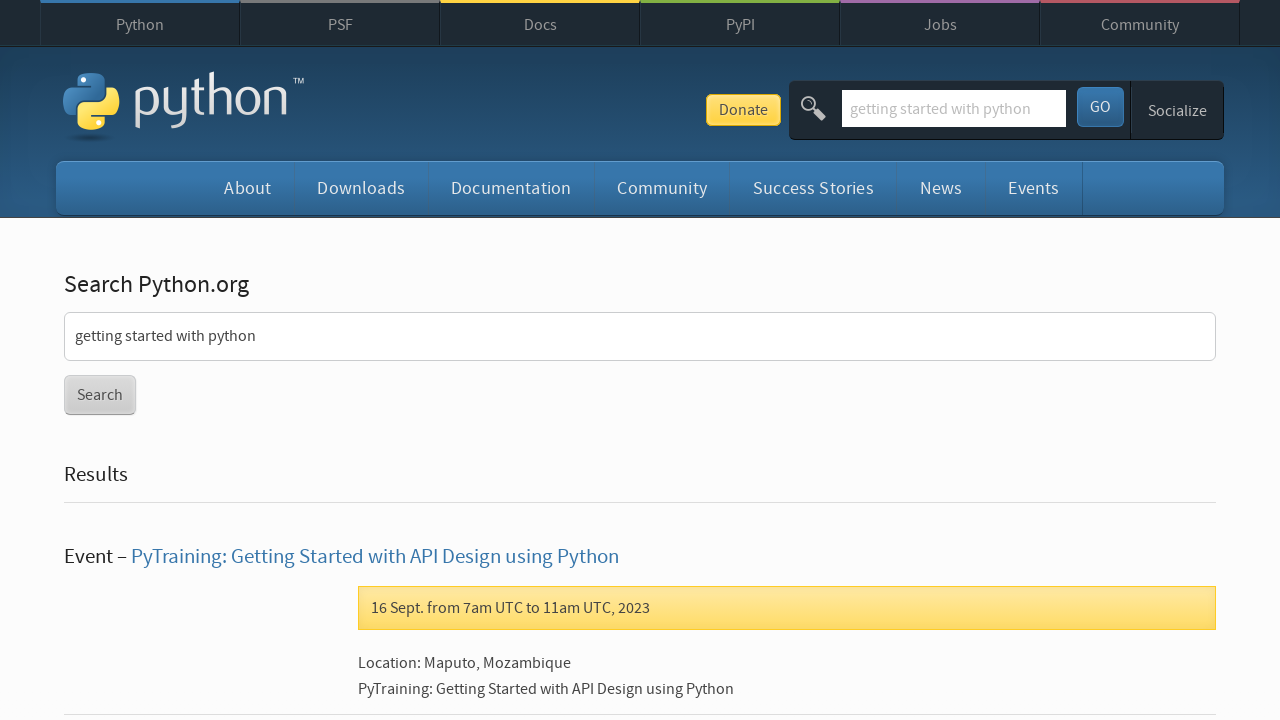

Waited for network to become idle
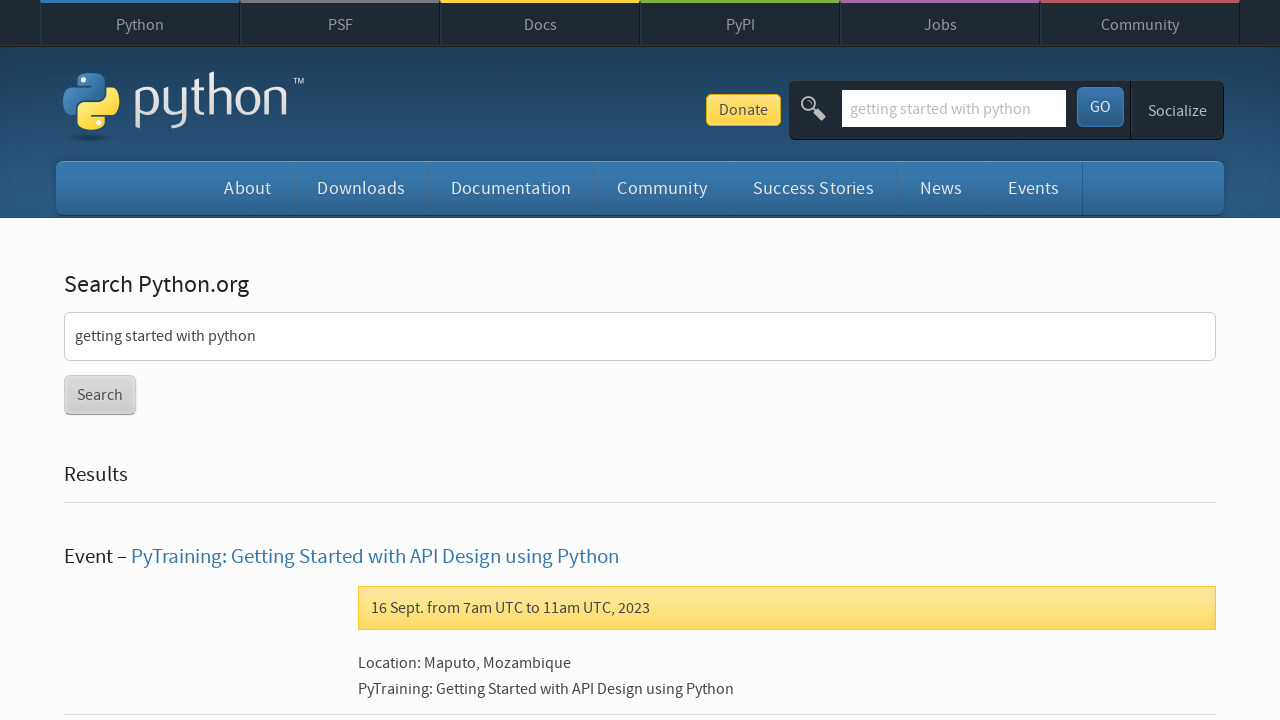

Verified search results were returned (no 'No results found' message)
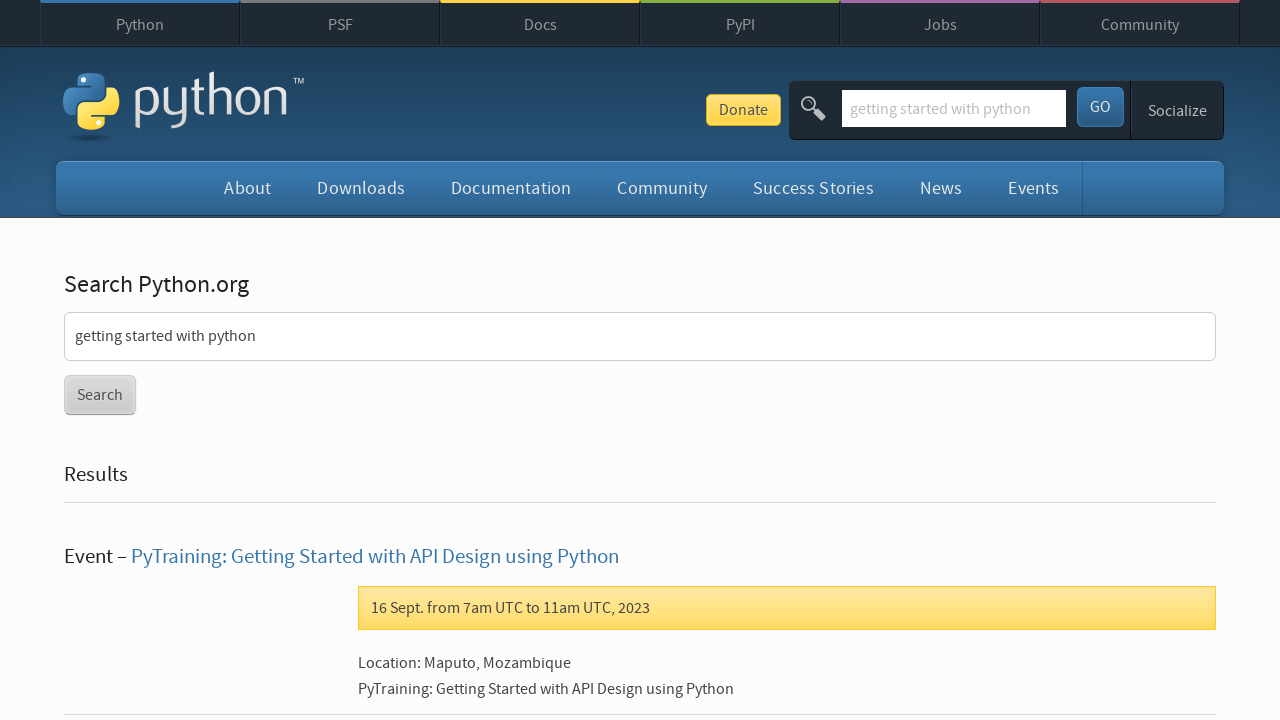

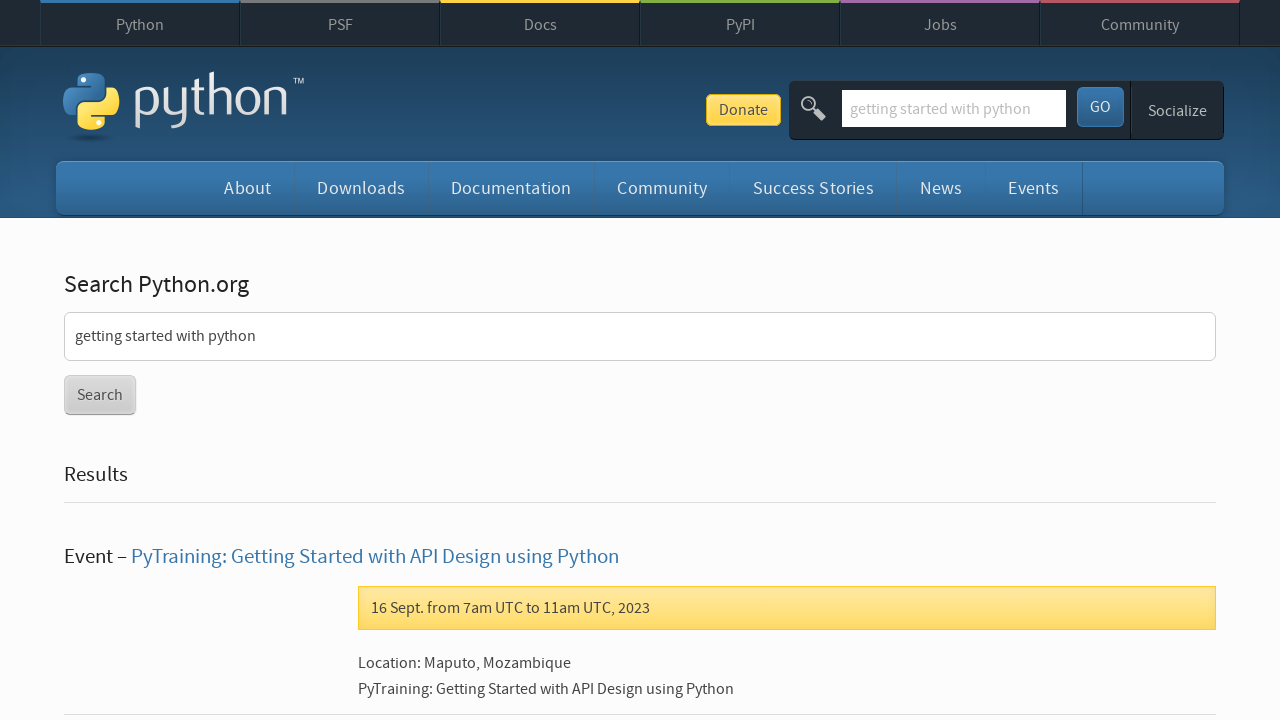